Tests form filling on a scrollable page by entering name and date values into input fields

Starting URL: https://formy-project.herokuapp.com/scroll

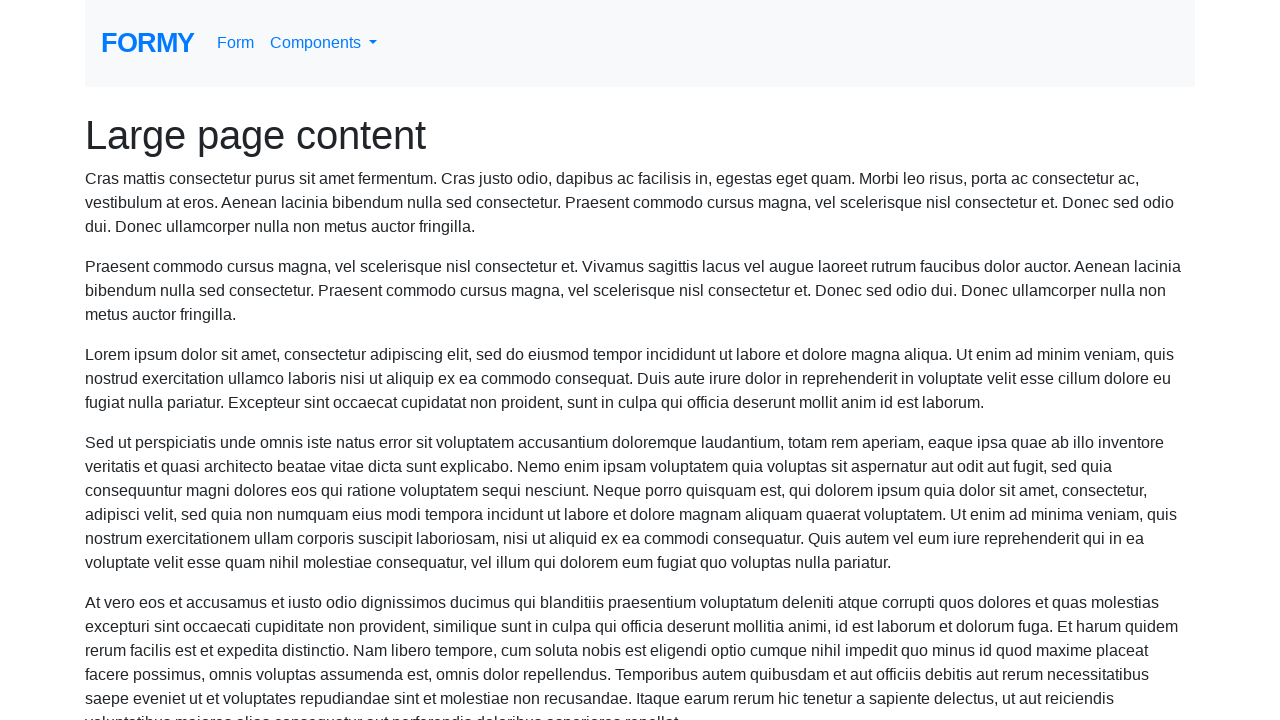

Filled name field with 'John Smith' on #name
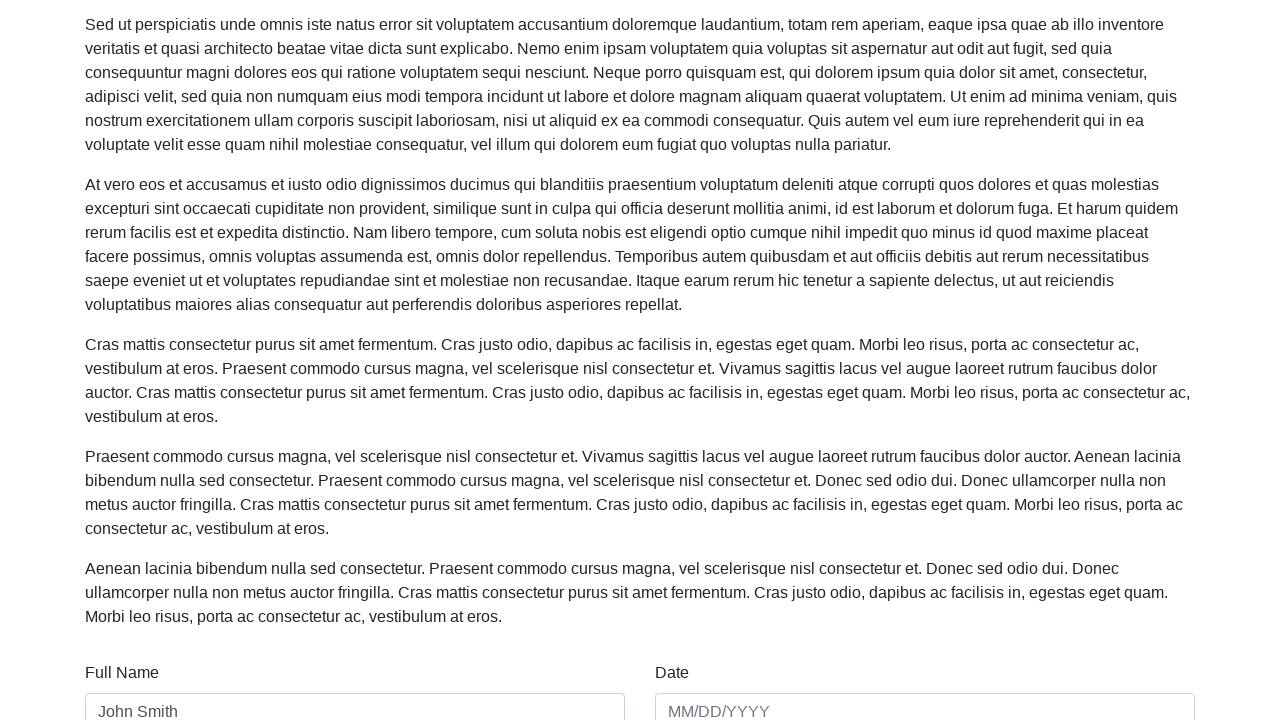

Filled date field with '03/22/2024' on #date
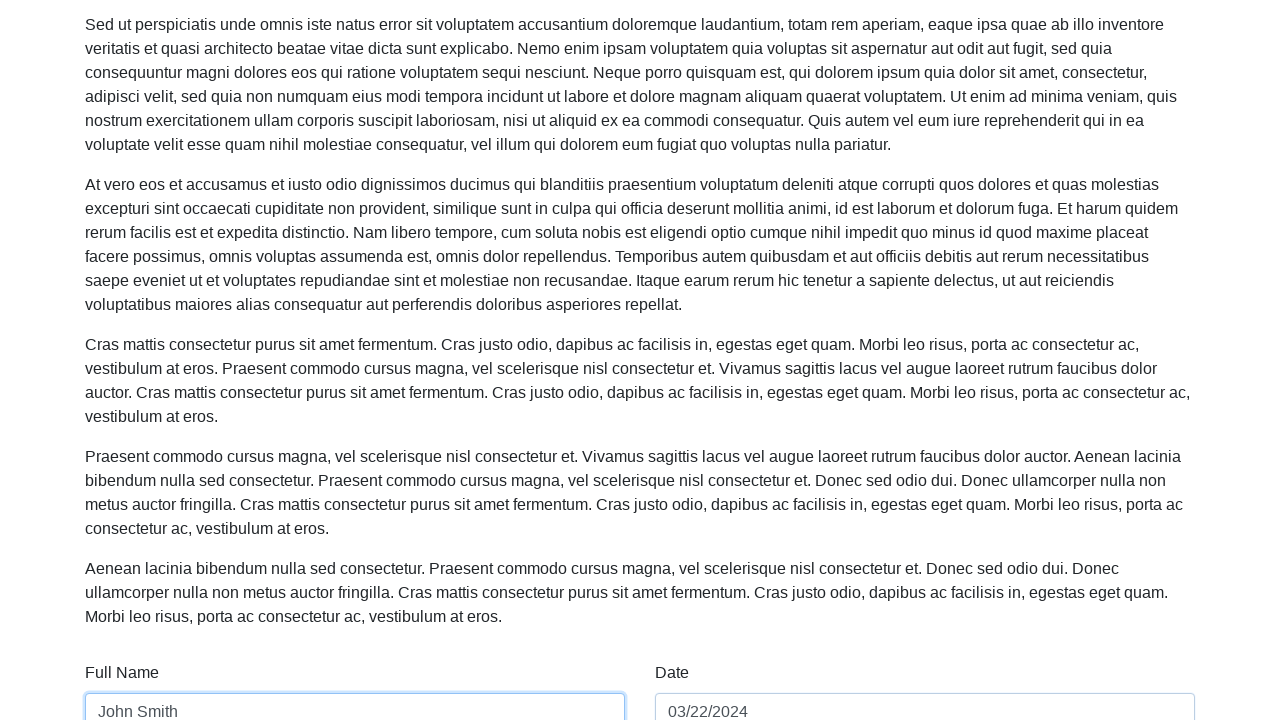

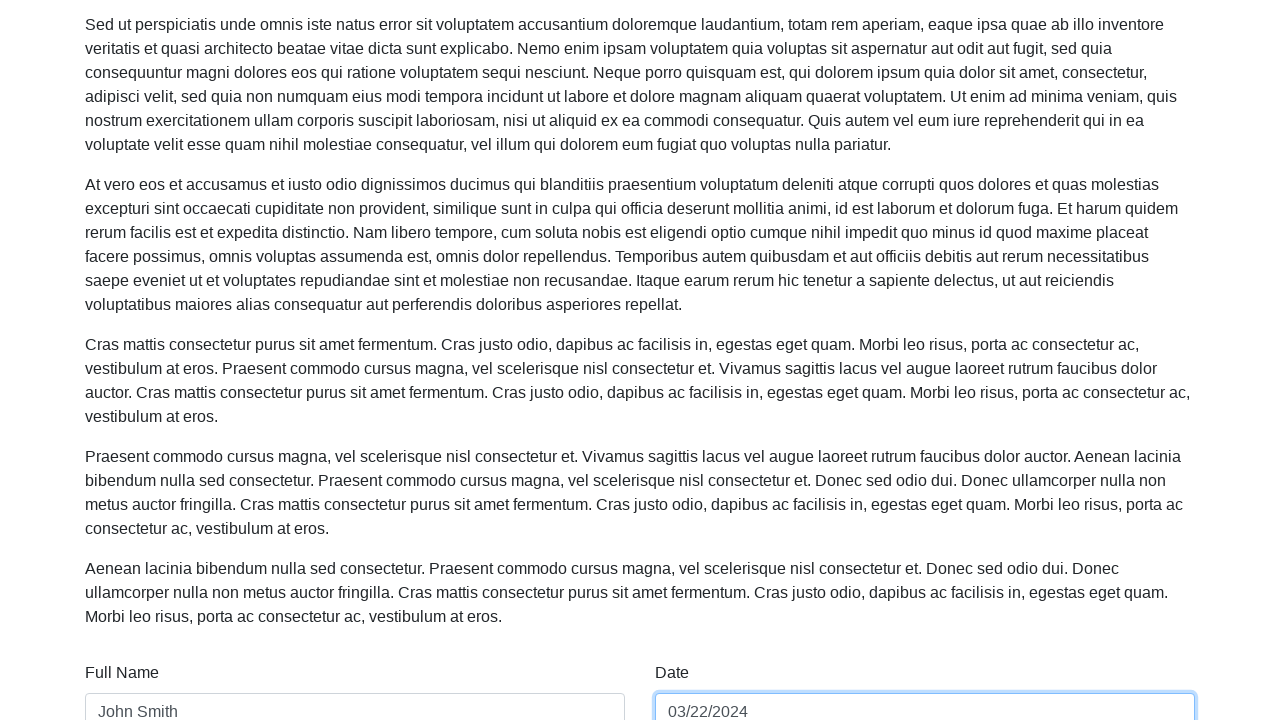